Adds a product to basket, applies and then removes a coupon, verifying the total returns to original amount

Starting URL: http://intershop5.skillbox.ru/product-category/catalog/

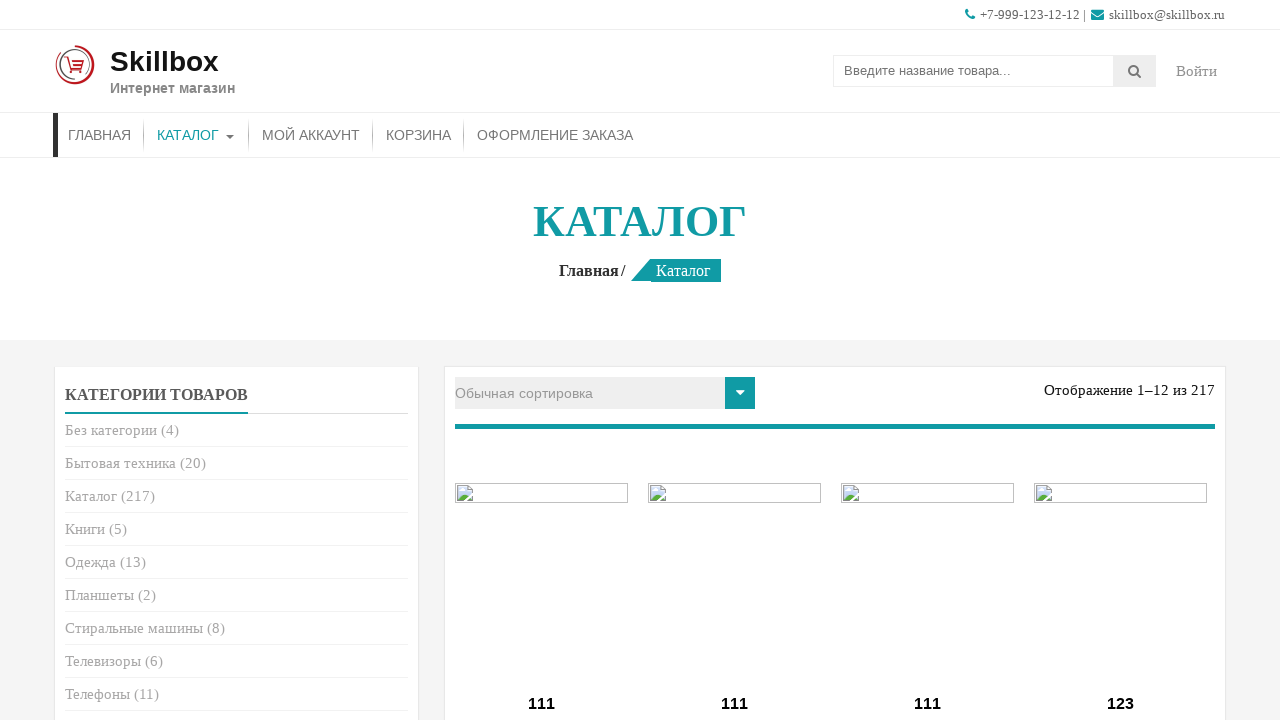

Clicked add to cart button for first product at (542, 361) on (//*[contains(@class, 'add_to_cart_button')])[1]
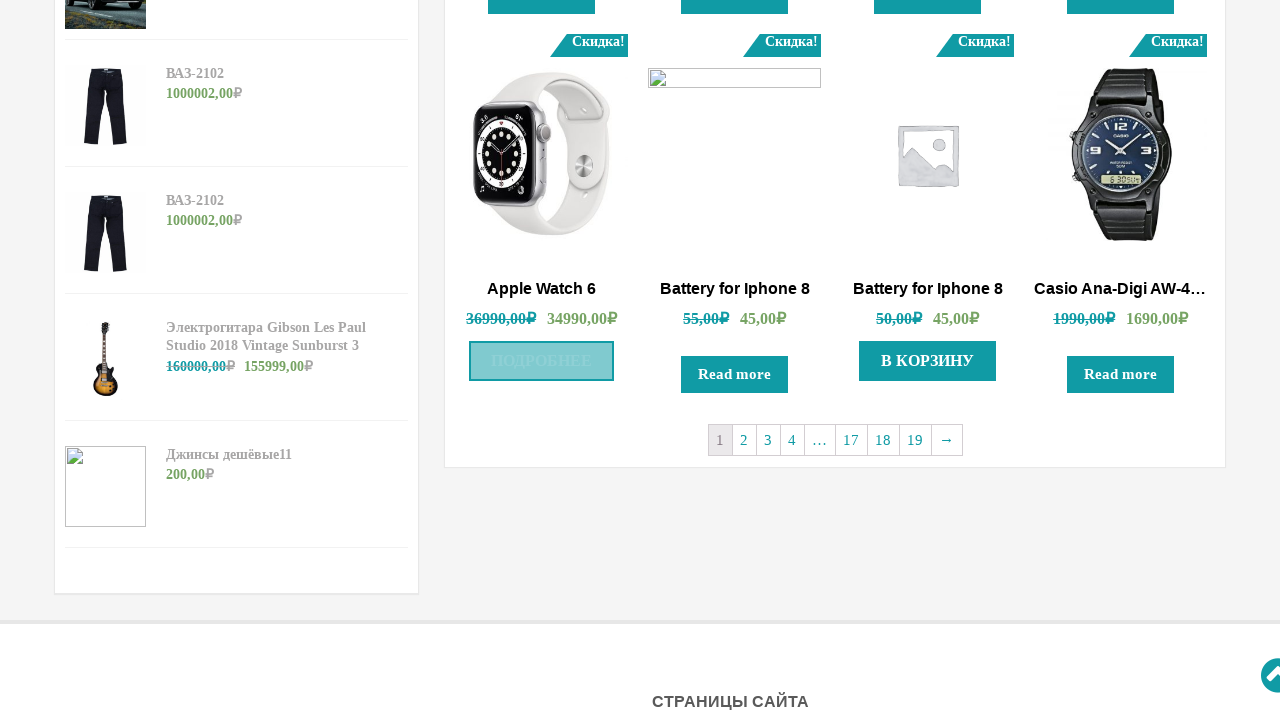

Clicked to go to basket after product added at (542, 361) on xpath=//*[contains(@class, 'added_to_cart')]
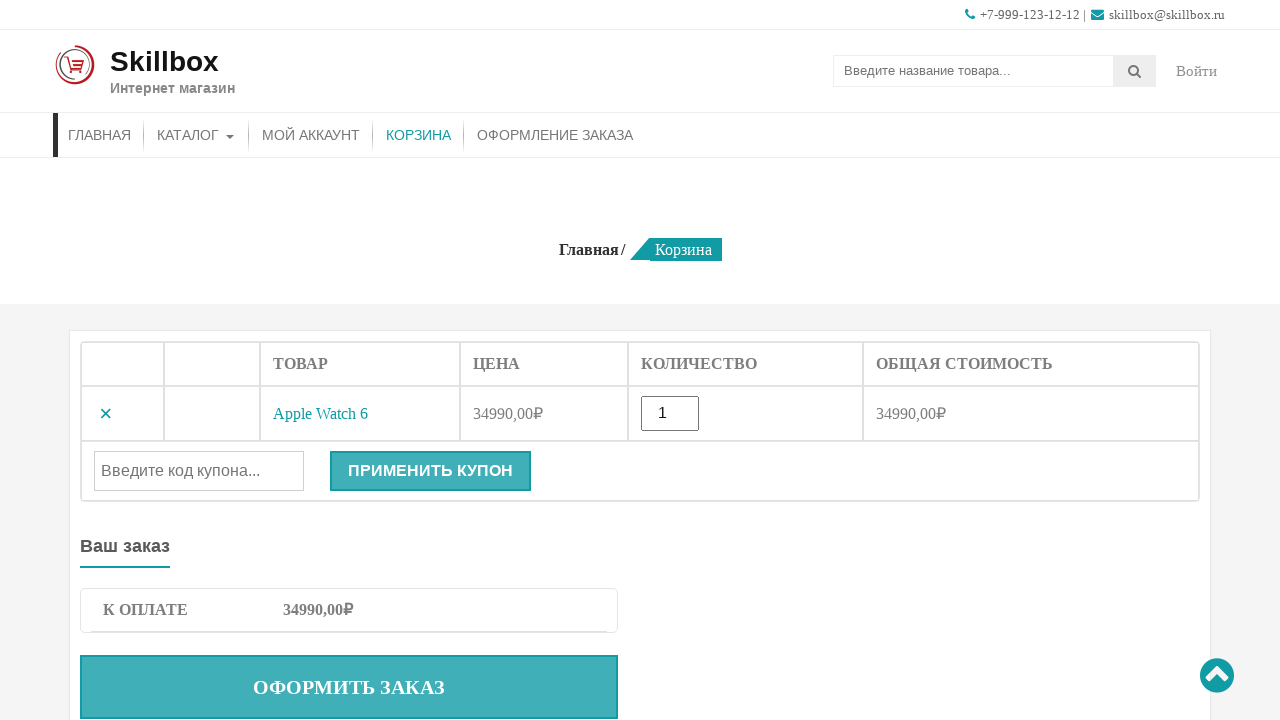

Filled coupon code field with 'sert500' on #coupon_code
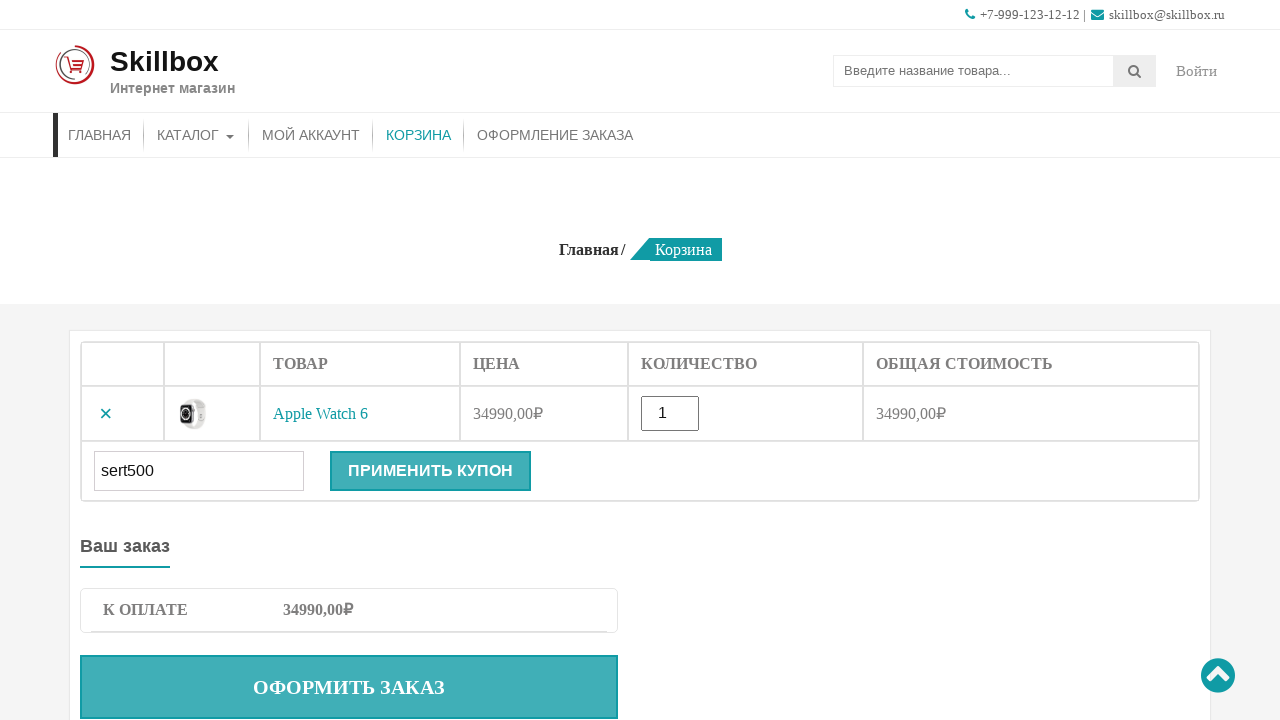

Clicked button to apply coupon at (430, 471) on .coupon .button
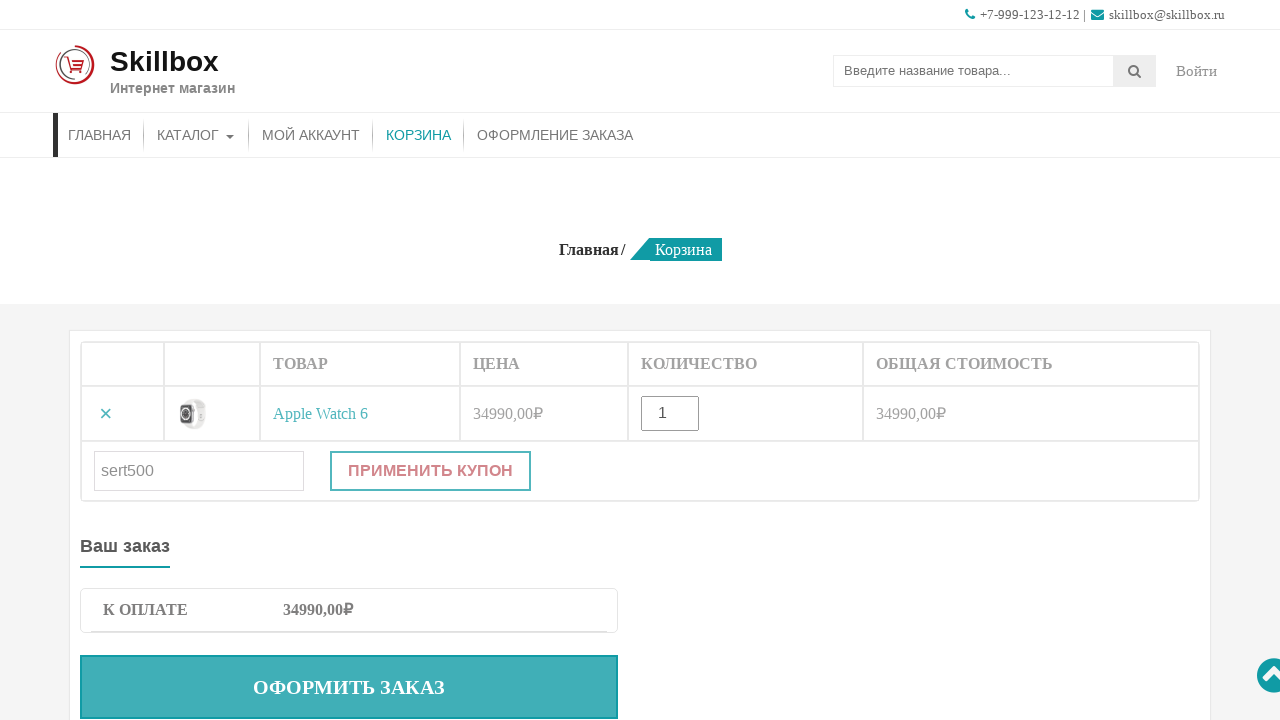

Verified cart total is 34990,00₽ after coupon removal
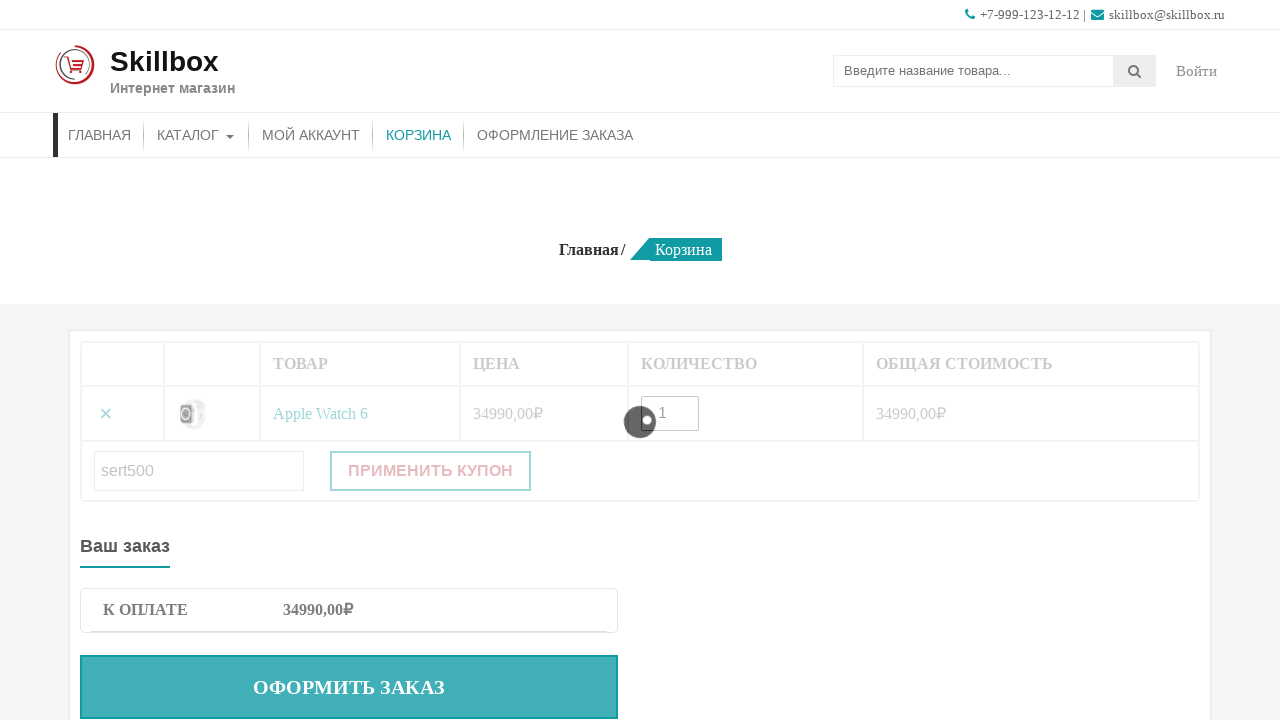

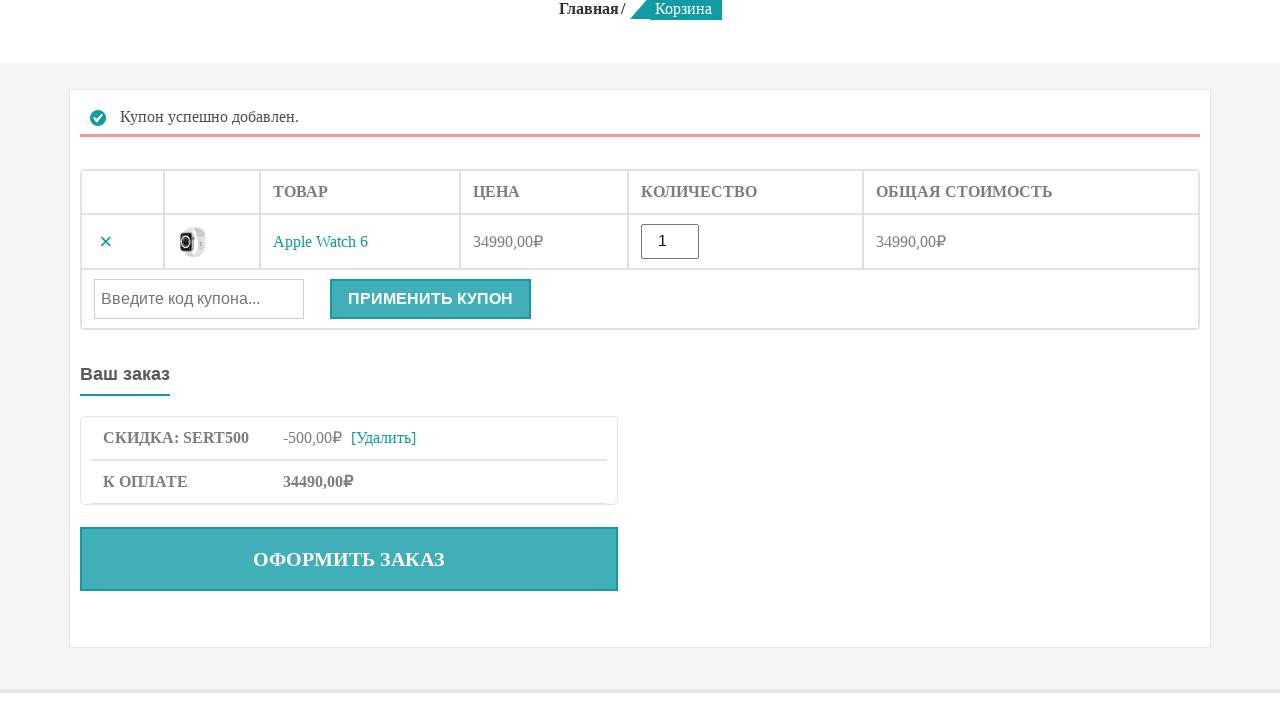